Tests explicit wait functionality by waiting for a button to become clickable after it's enabled (after 5 seconds) on a dynamic properties demo page

Starting URL: https://demoqa.com/dynamic-properties

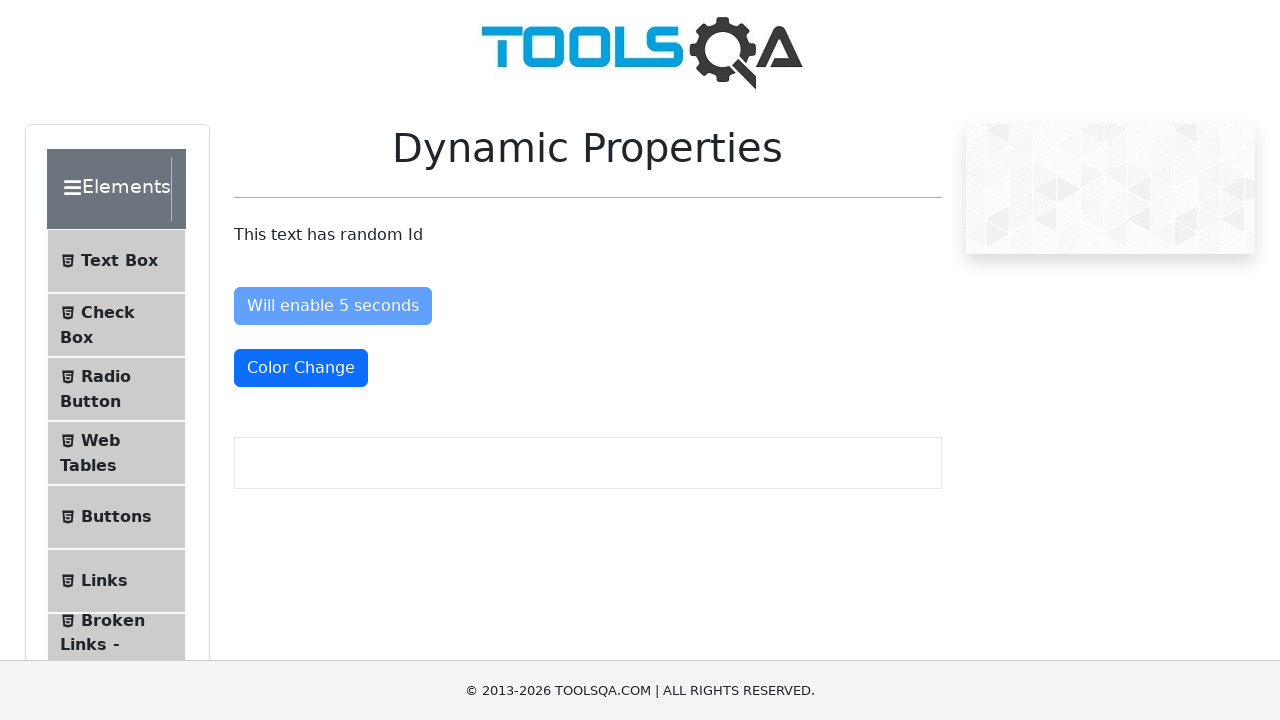

Waited for 'Enable After' button to become enabled (5 second delay)
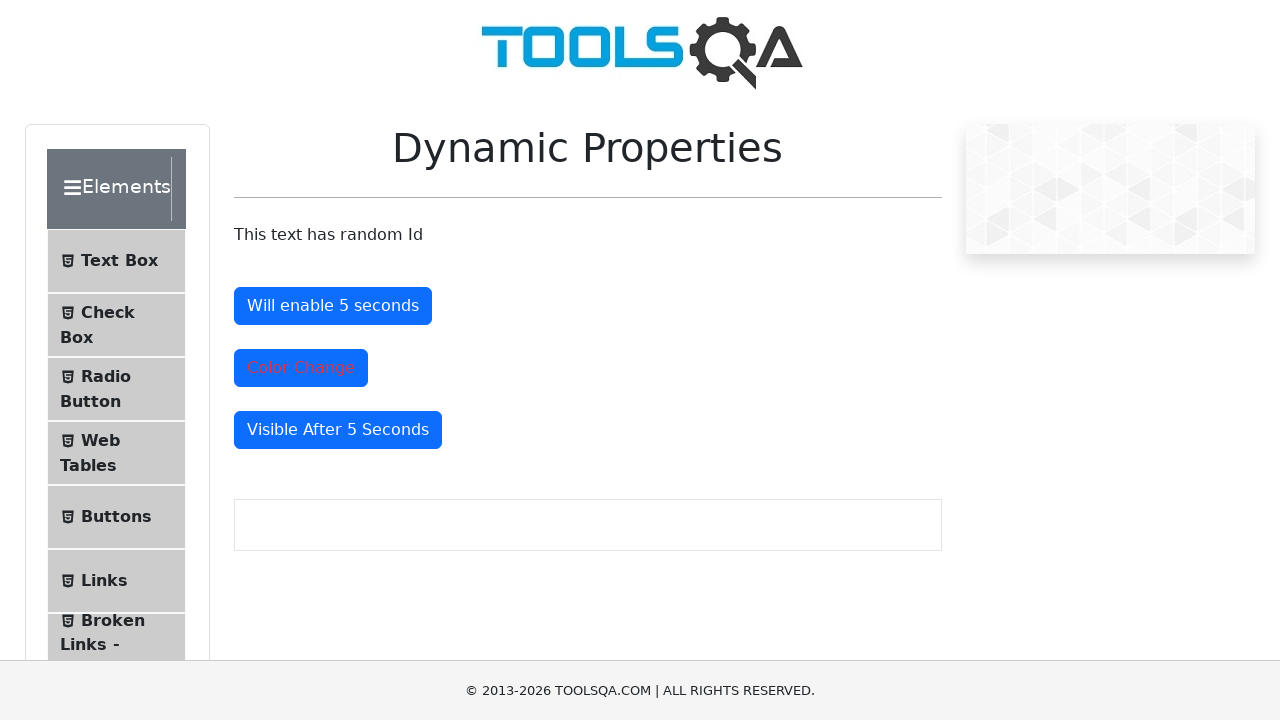

Clicked the 'Enable After' button at (333, 306) on #enableAfter
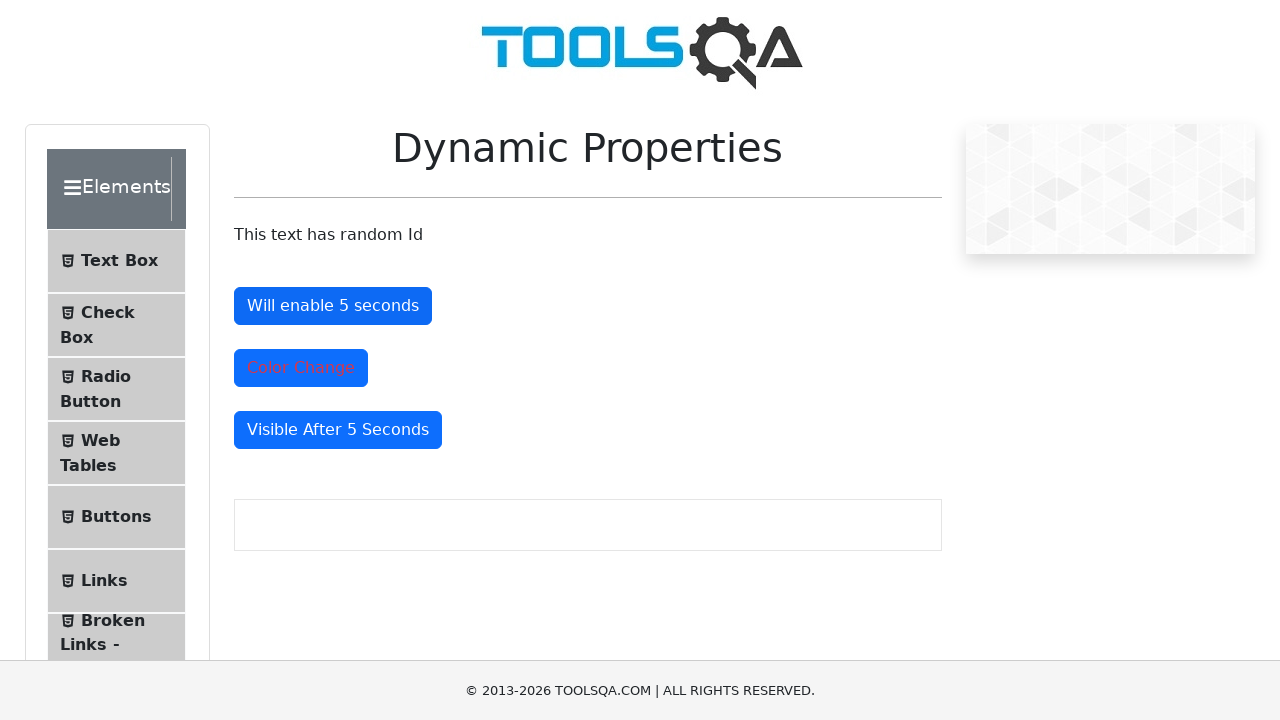

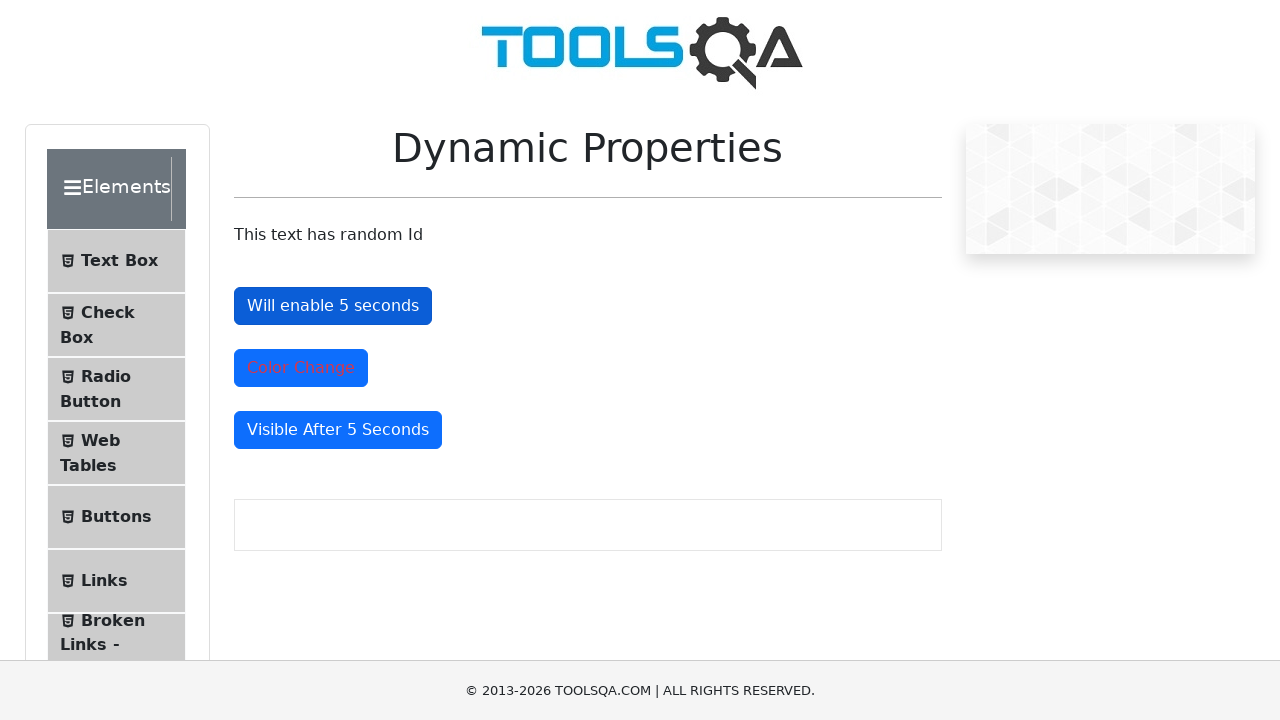